Tests multiple window handling by clicking a link that opens a new window, switching to it, and then back to the parent window

Starting URL: https://the-internet.herokuapp.com/windows

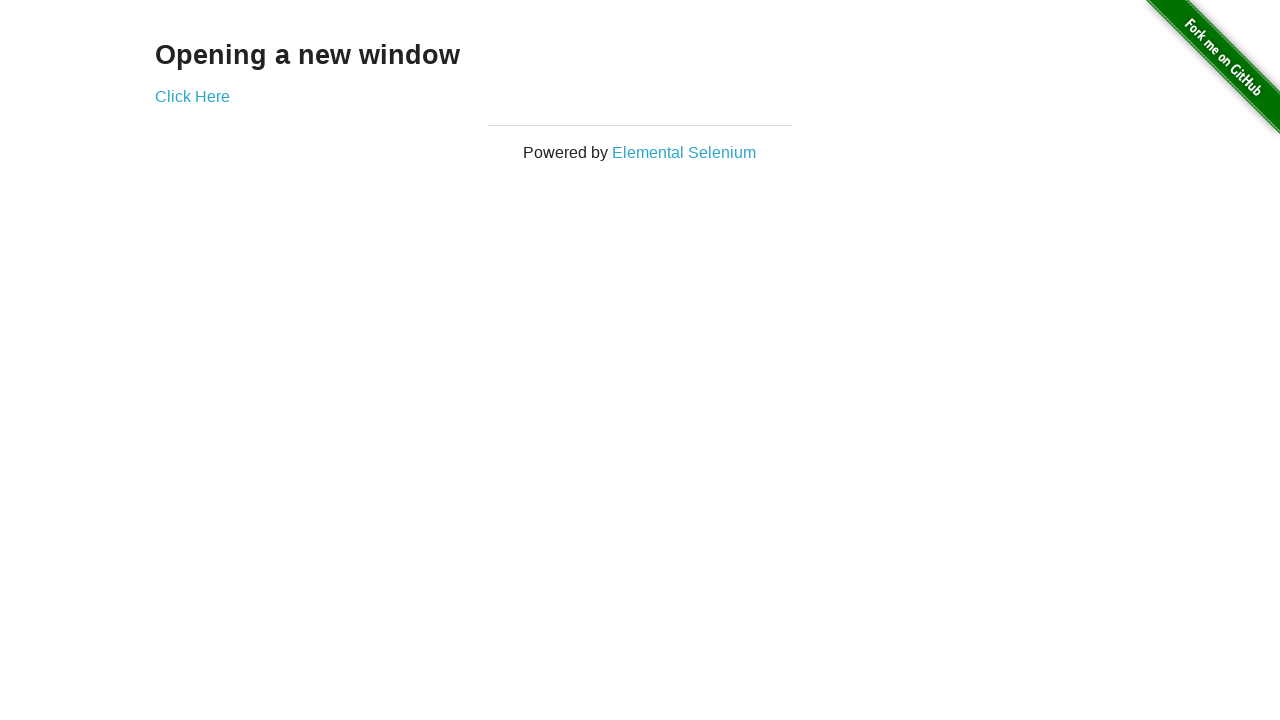

Clicked 'Click Here' link to open new window at (192, 96) on text=Click Here
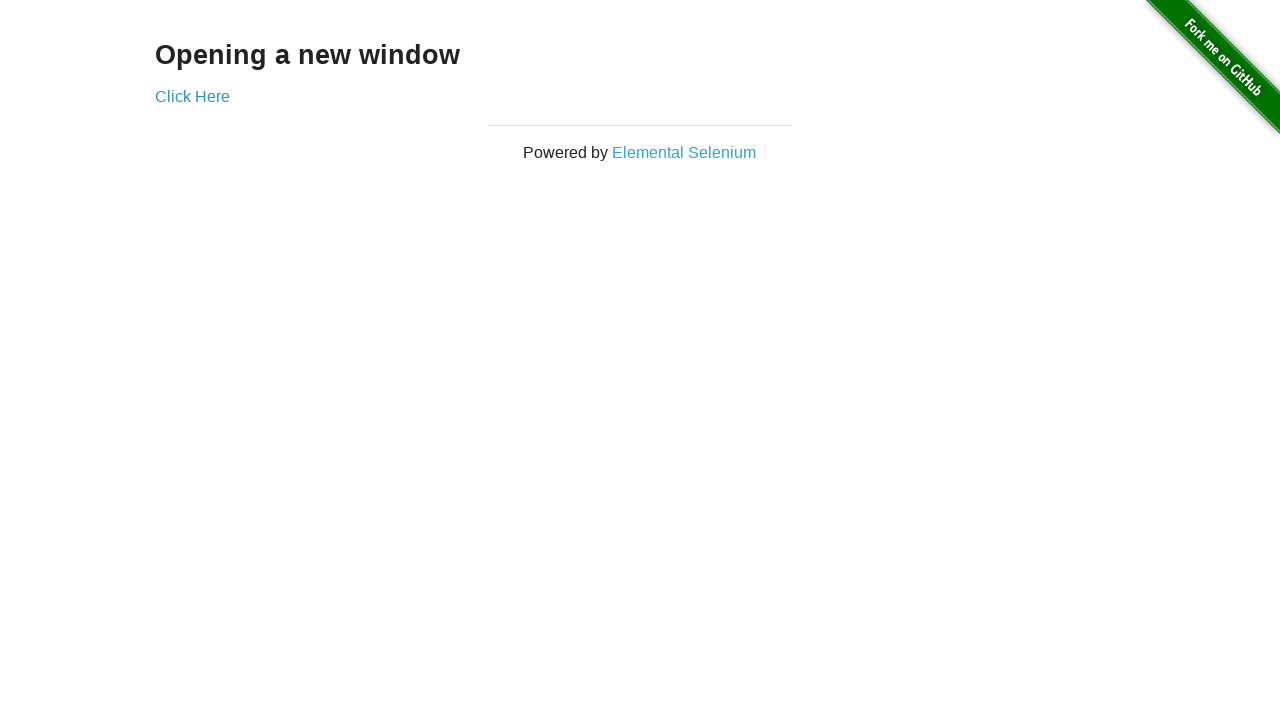

New window opened and captured
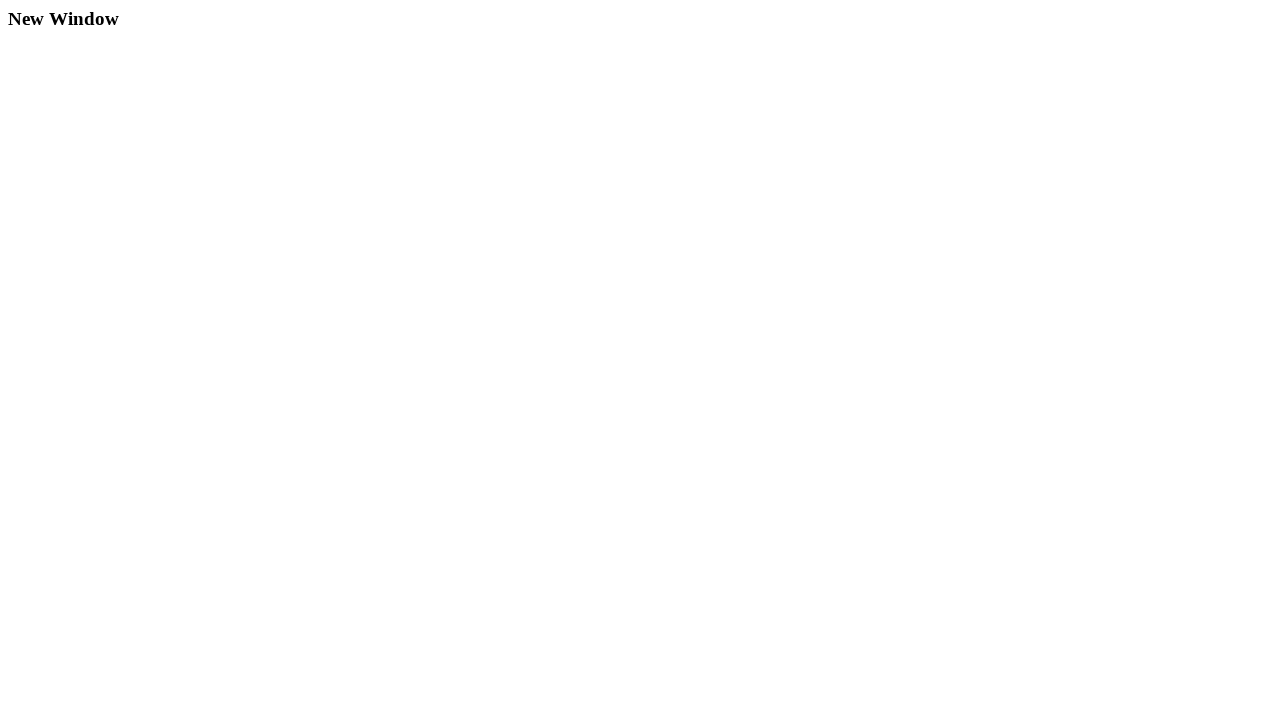

New window page load state completed
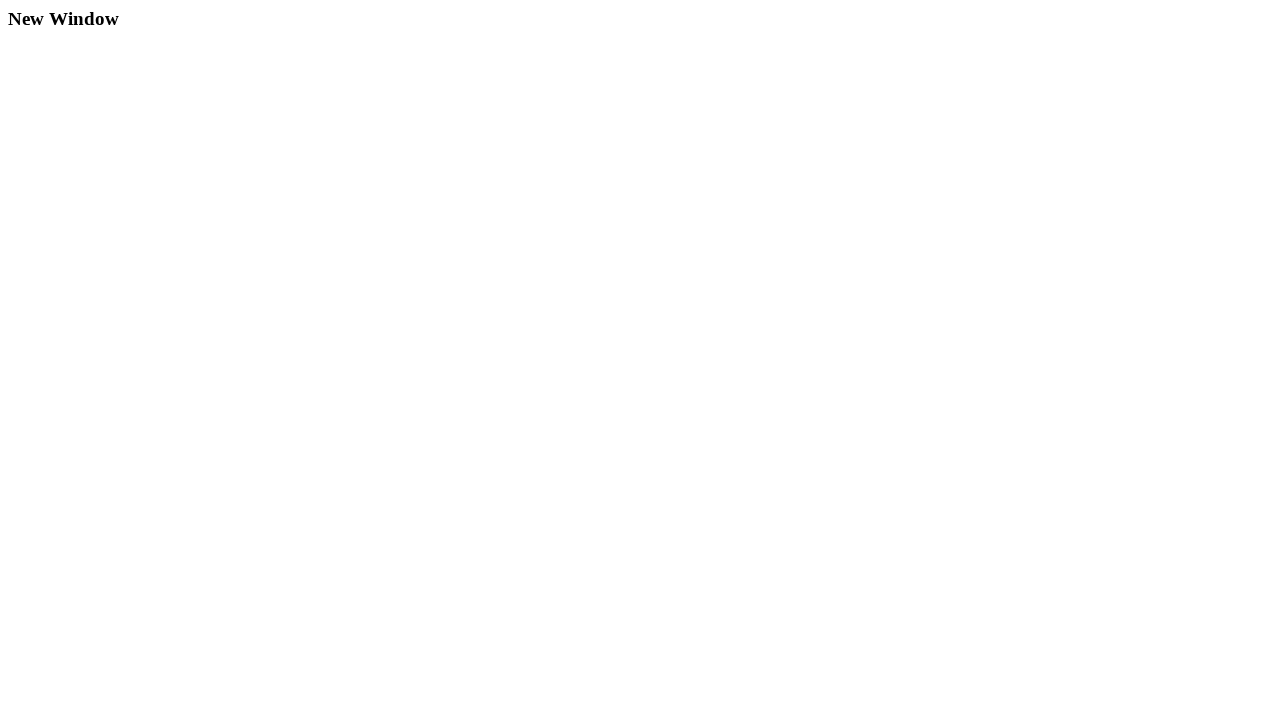

Retrieved child window title: New Window
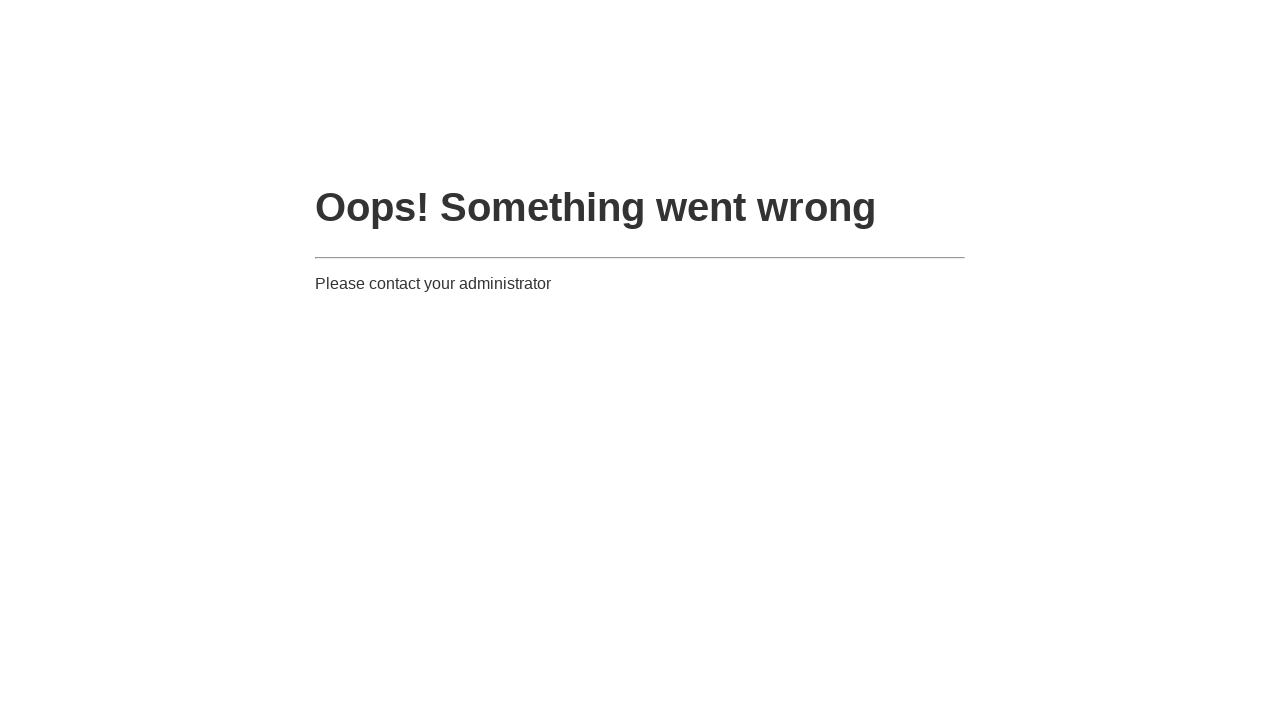

Closed child window
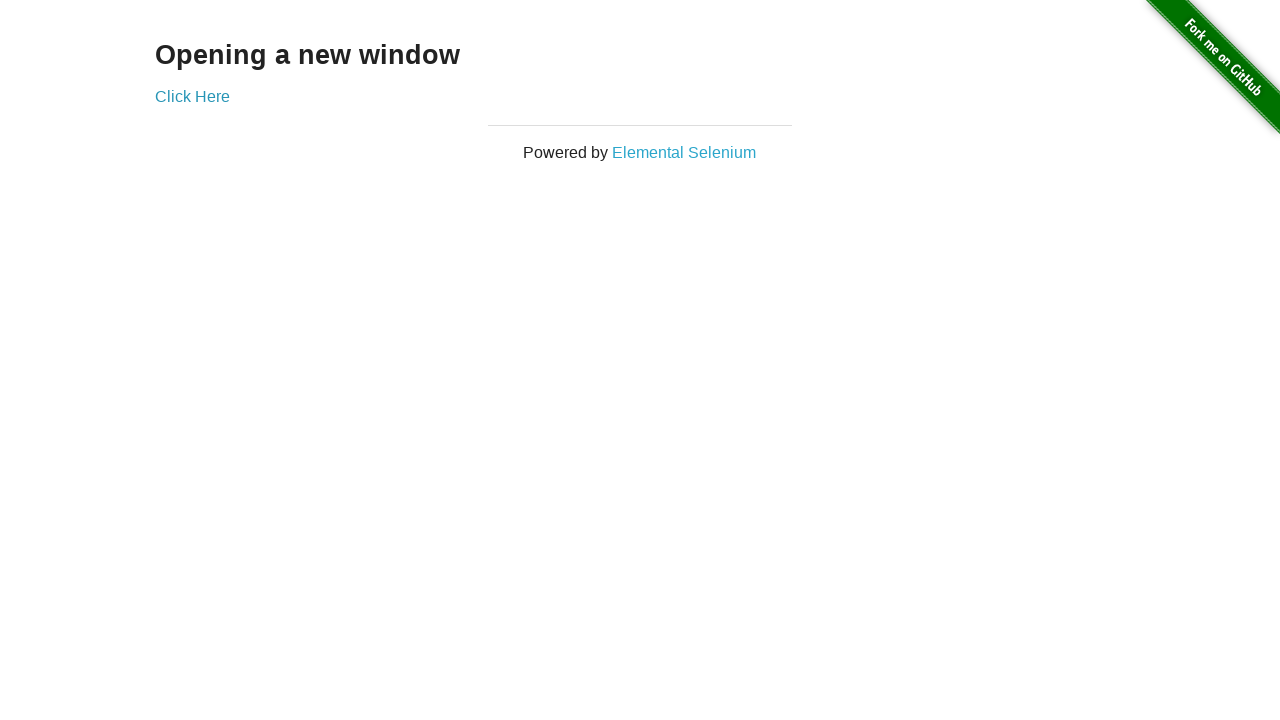

Verified parent window title: The Internet
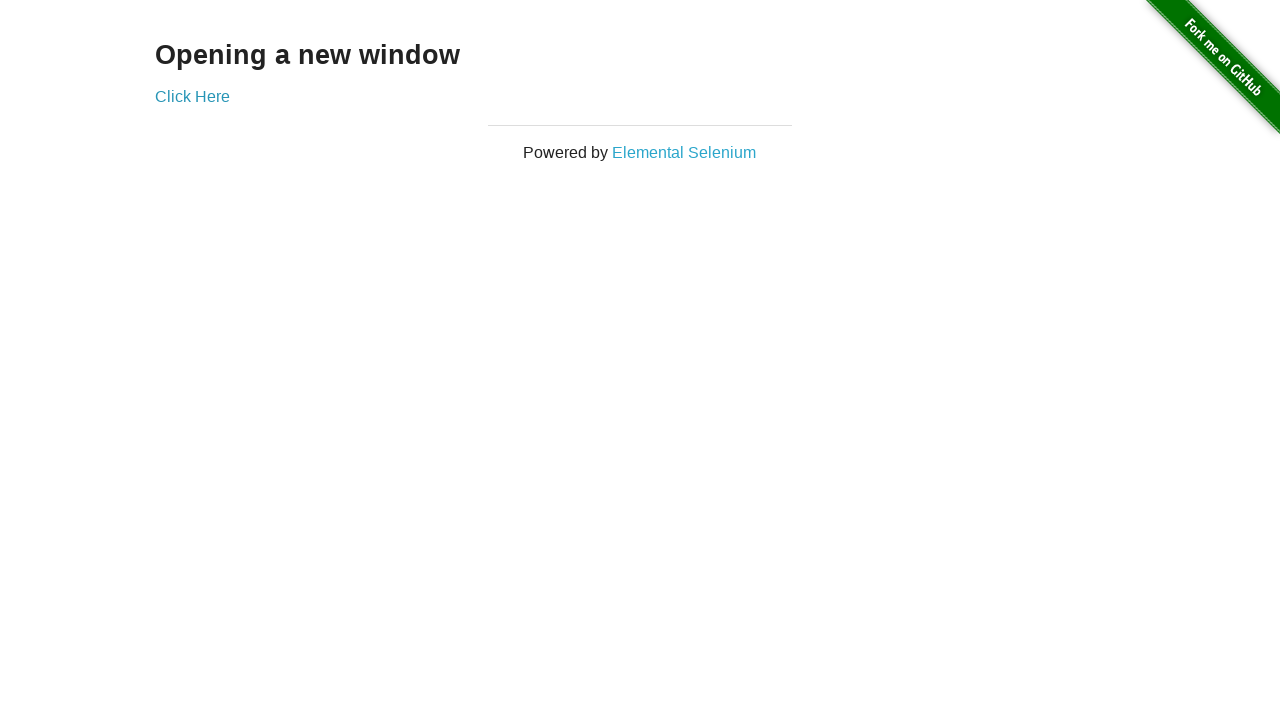

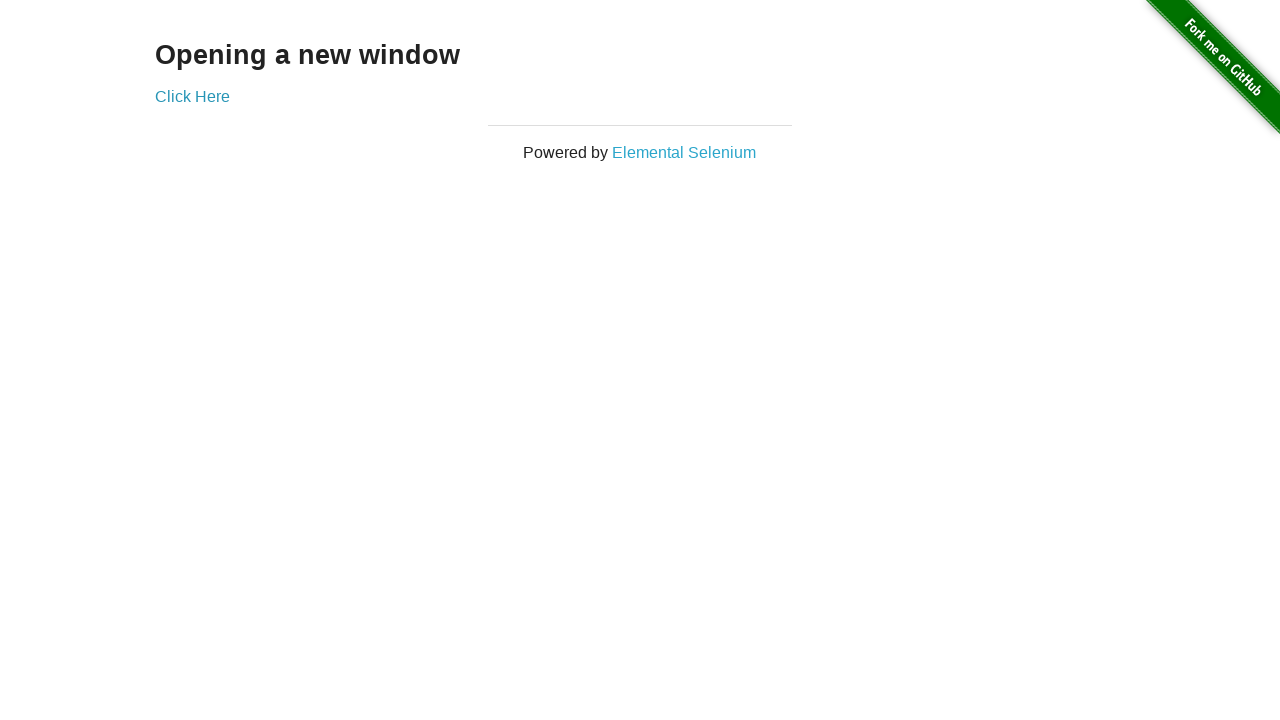